Tests switching focus between parent and child windows by clicking a link that opens a new window, verifying content on the child window, then returning to fill a form field on the parent window.

Starting URL: https://www.rahulshettyacademy.com/loginpagePractise/

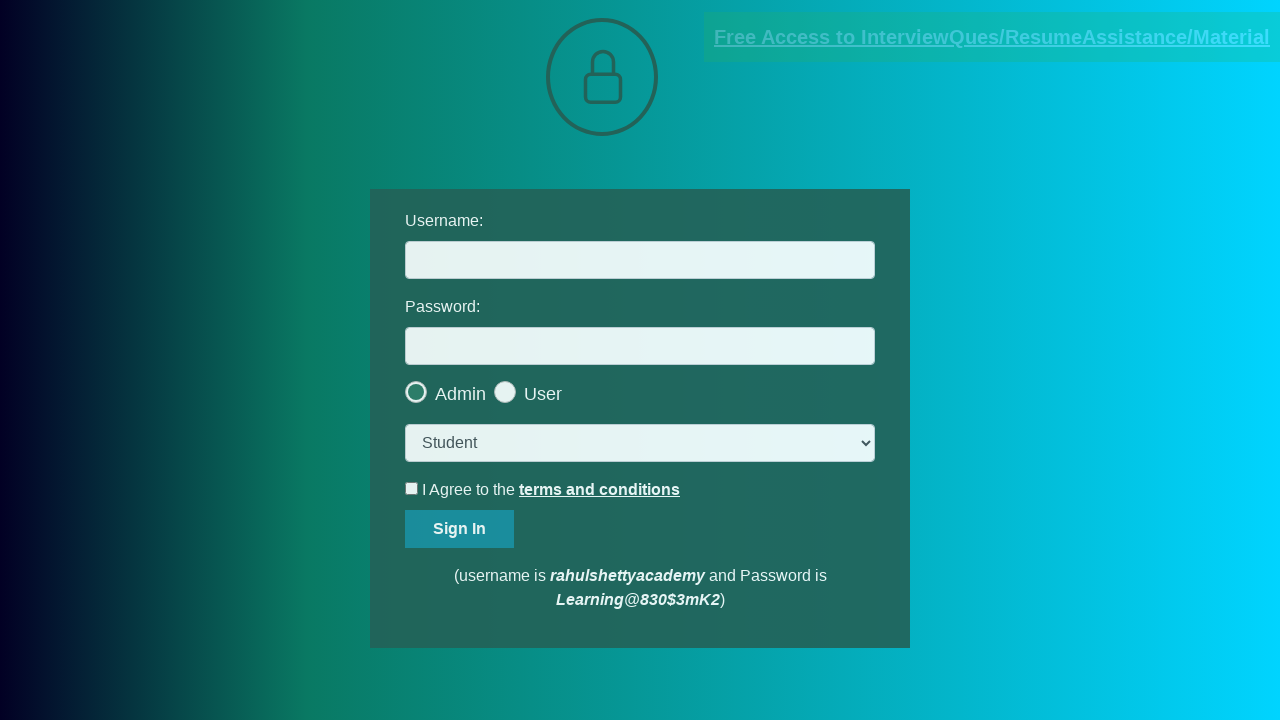

Clicked link to open child window with documents-request at (992, 37) on [href*='documents-request']
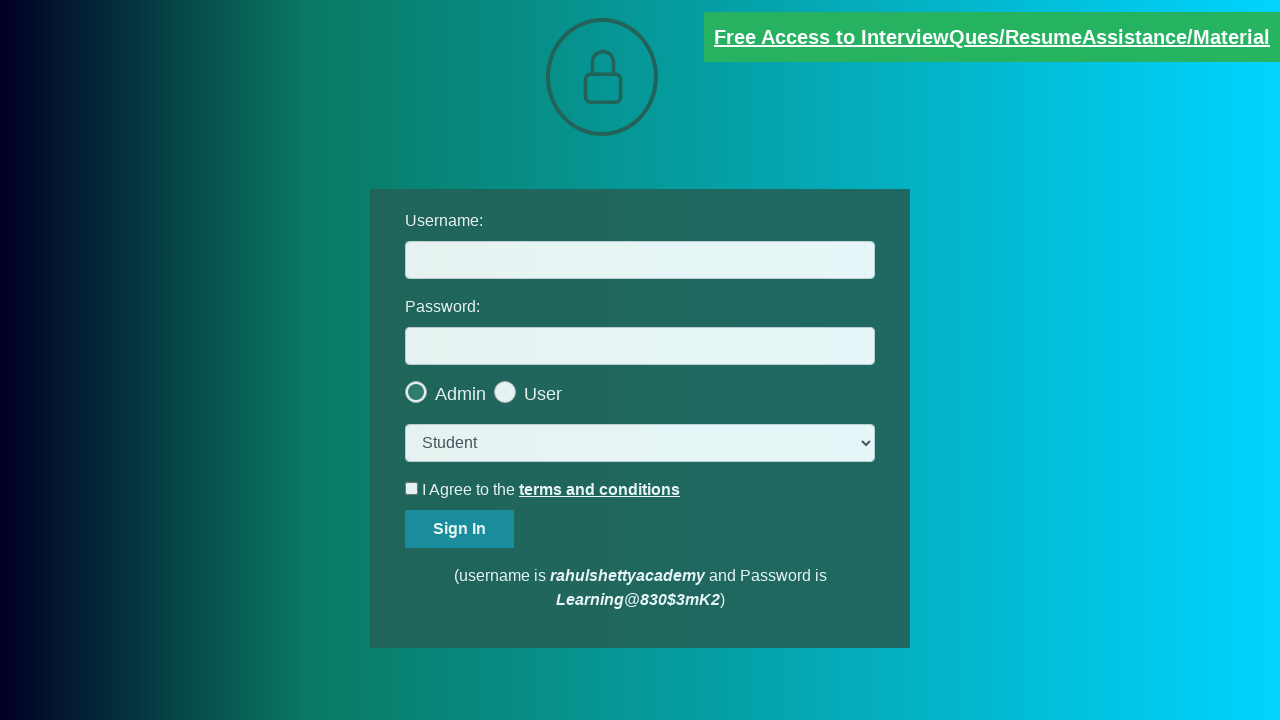

New child window page object obtained
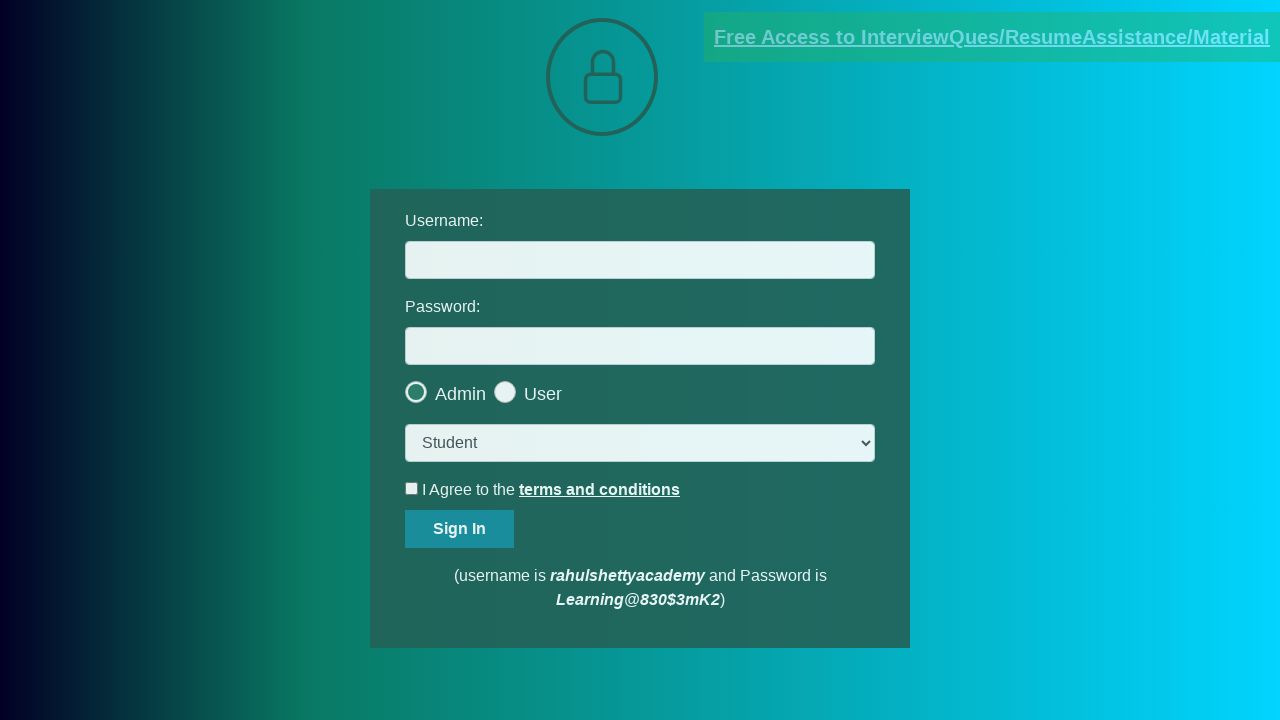

Login button selector loaded on child window
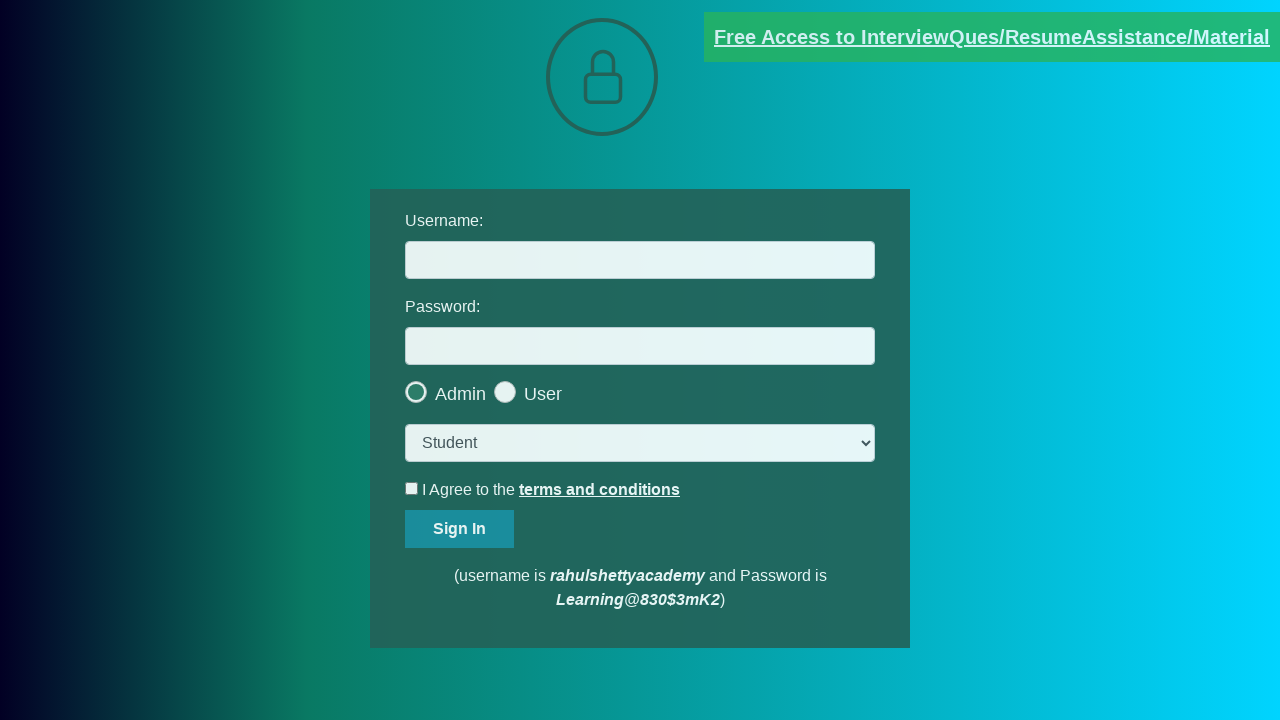

Retrieved Login button text from child window
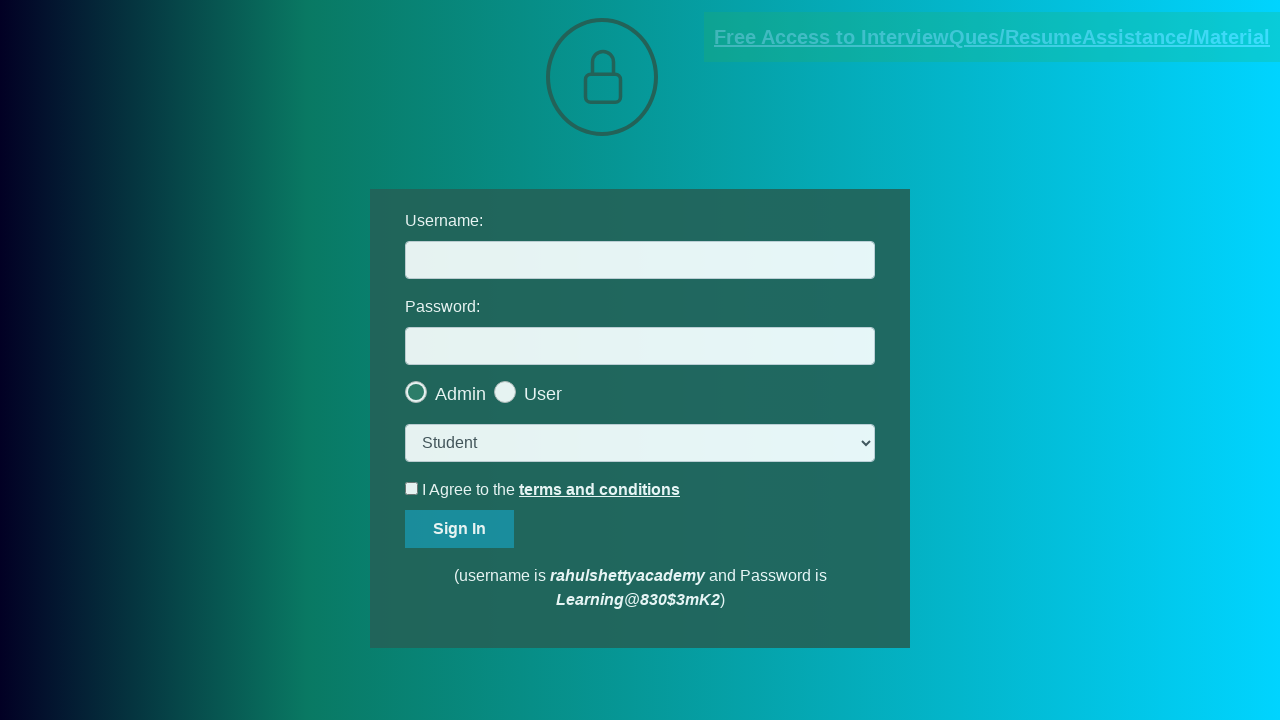

Verified Login button text equals 'Login'
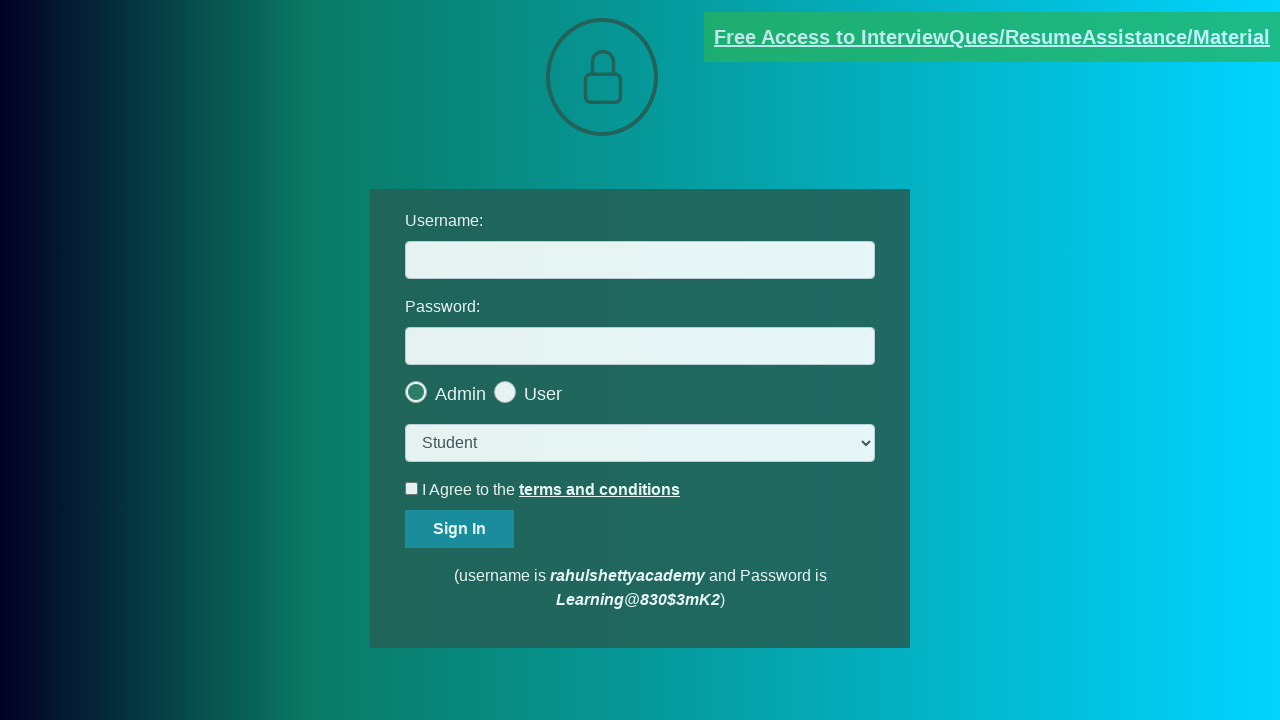

Switched focus back to parent window and filled username field with 'Rajat Verma' on #username
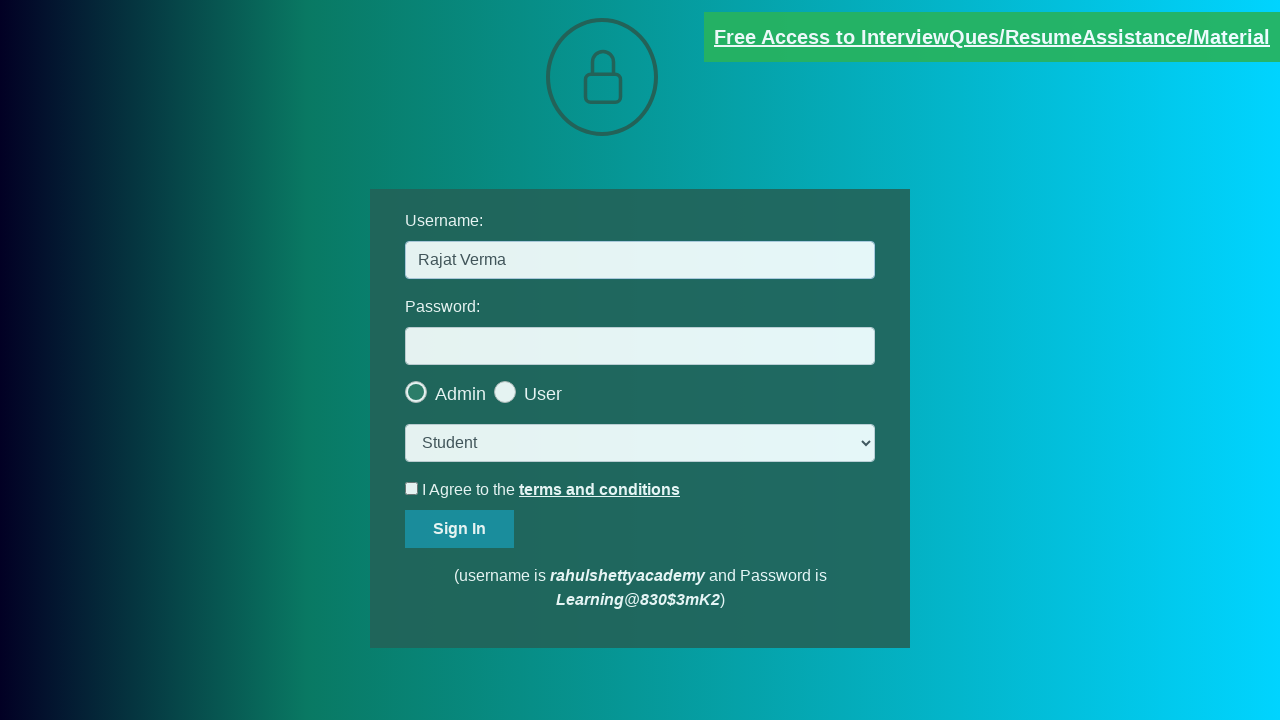

Waited 1000ms for action to complete
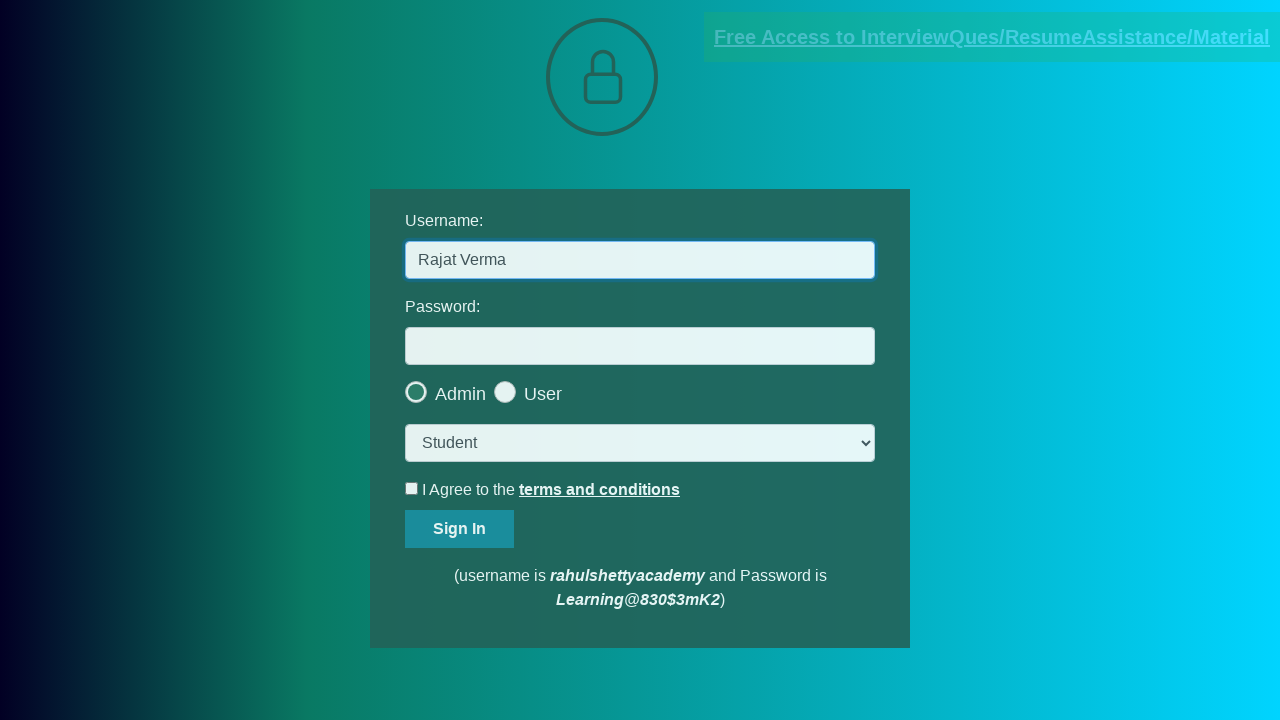

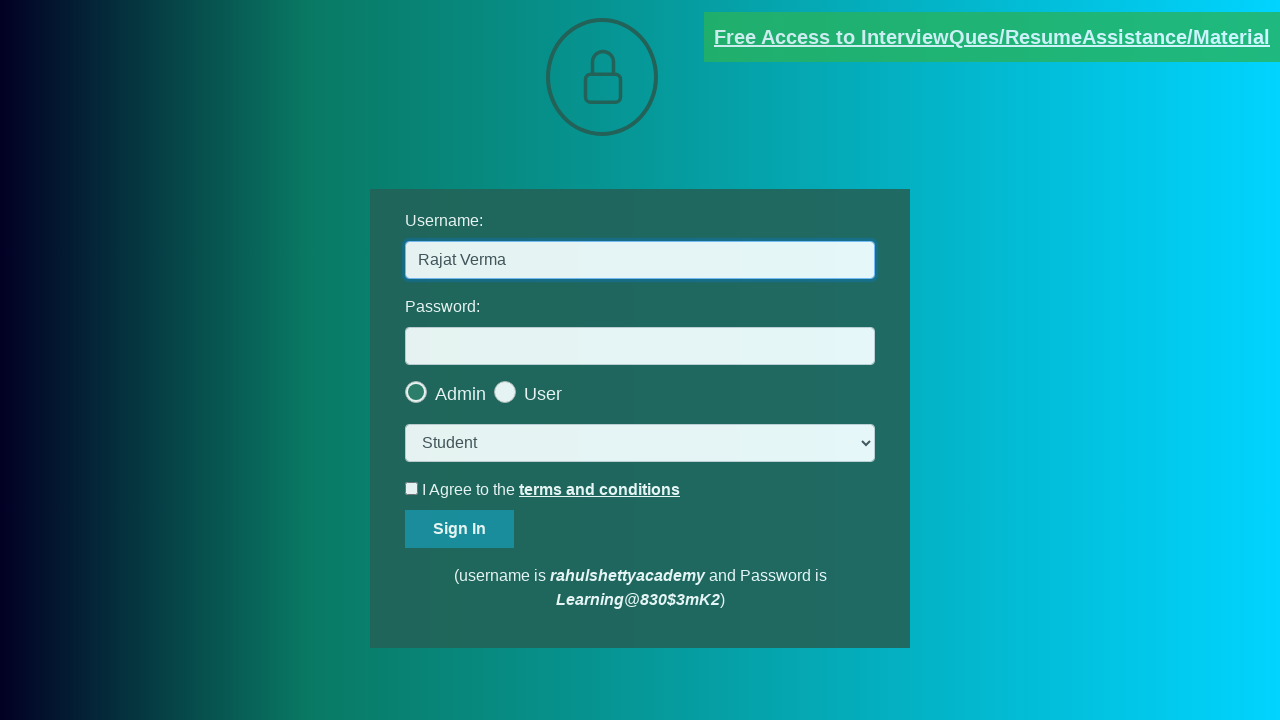